Tests alert handling functionality by triggering an alert and accepting it

Starting URL: https://www.tutorialspoint.com/selenium/practice/alerts.php

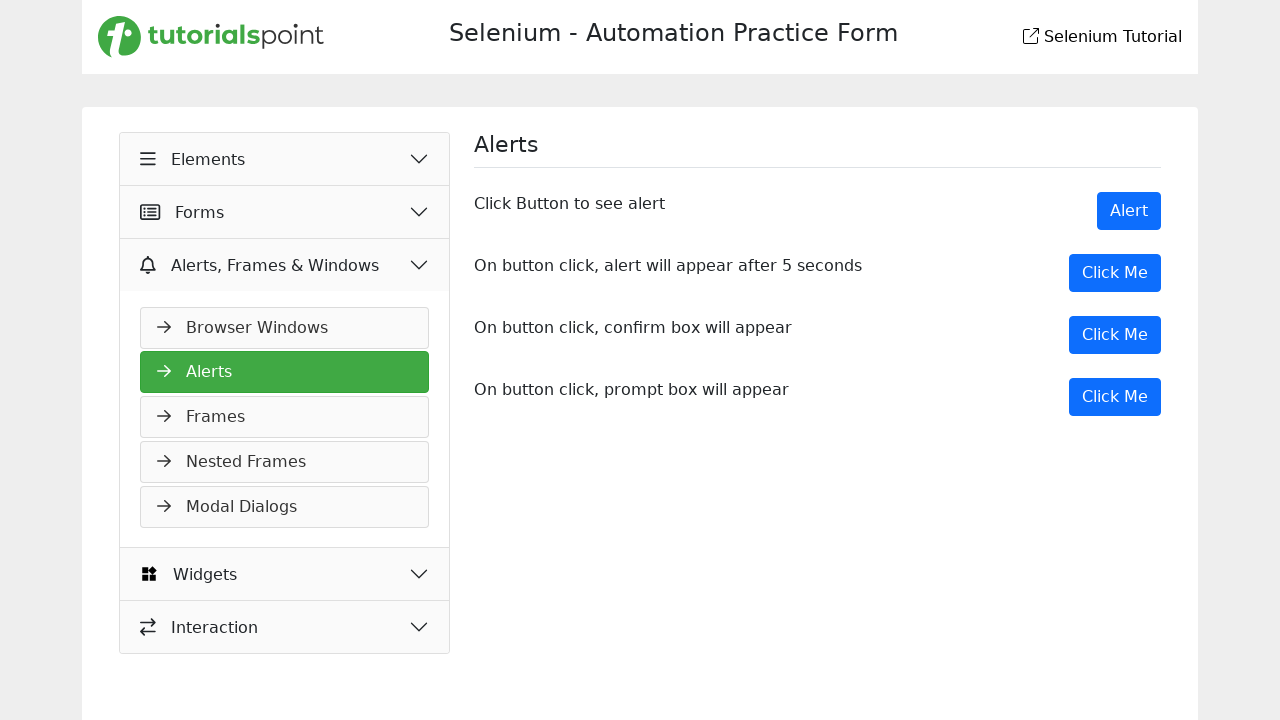

Clicked button to trigger alert dialog at (1129, 211) on xpath=/html/body/main/div/div/div[2]/div[1]/button
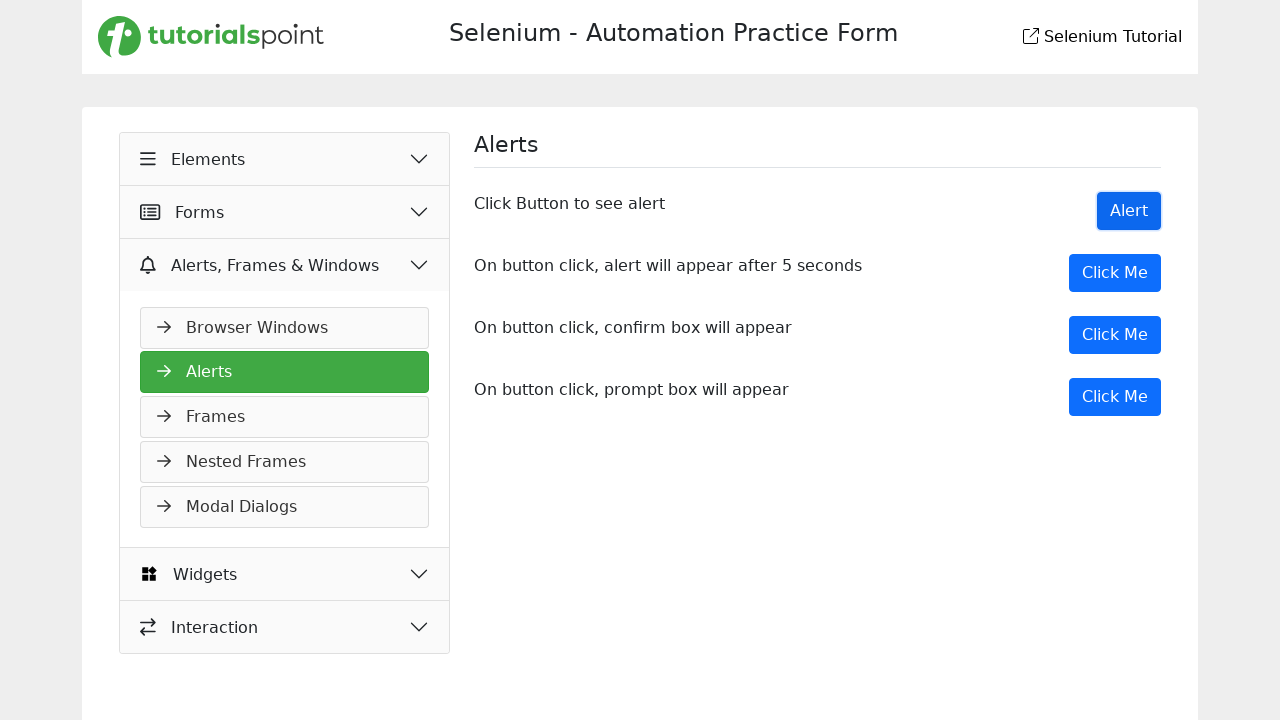

Set up dialog handler to accept alert
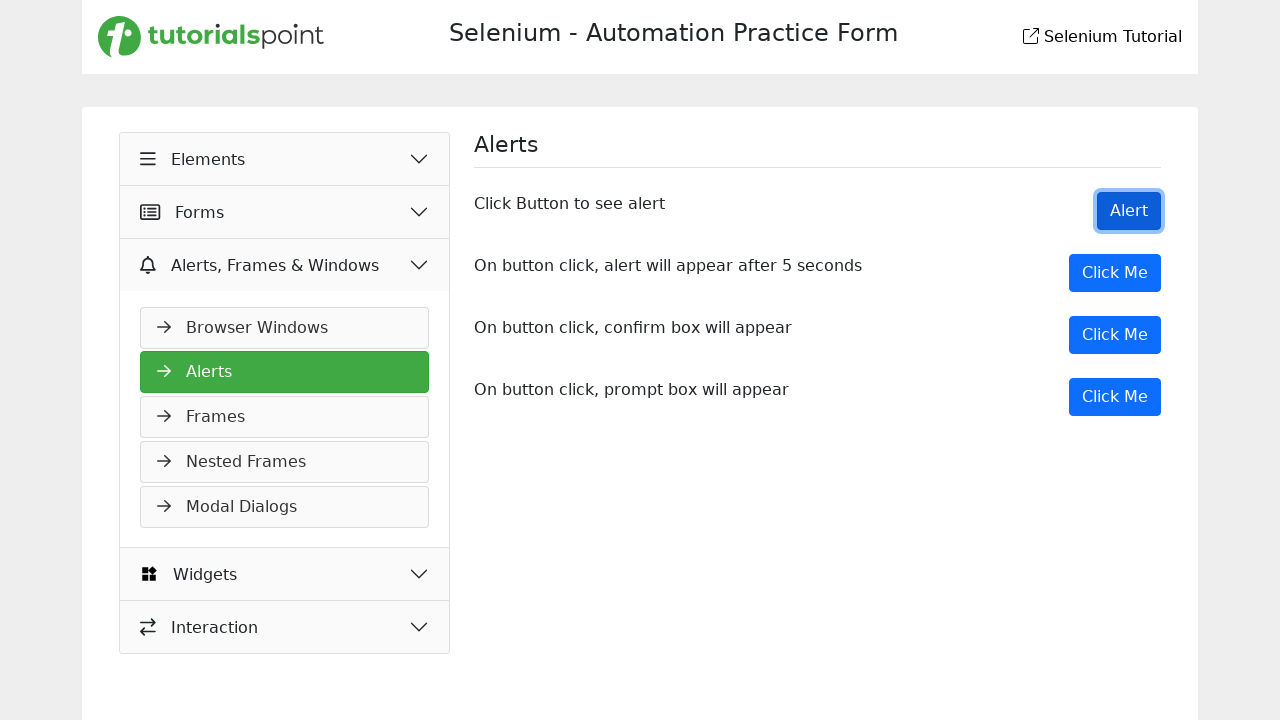

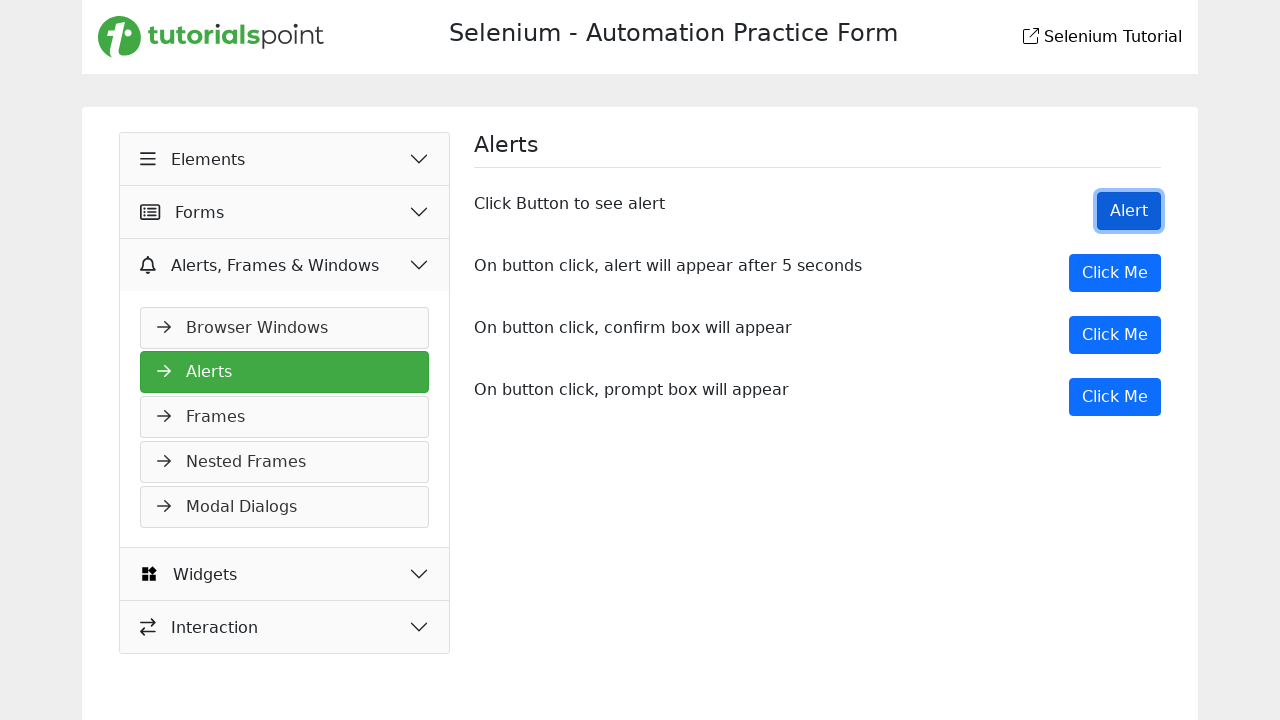